Tests slider interaction by moving the slider to a specific position using mouse actions

Starting URL: https://demoqa.com/slider

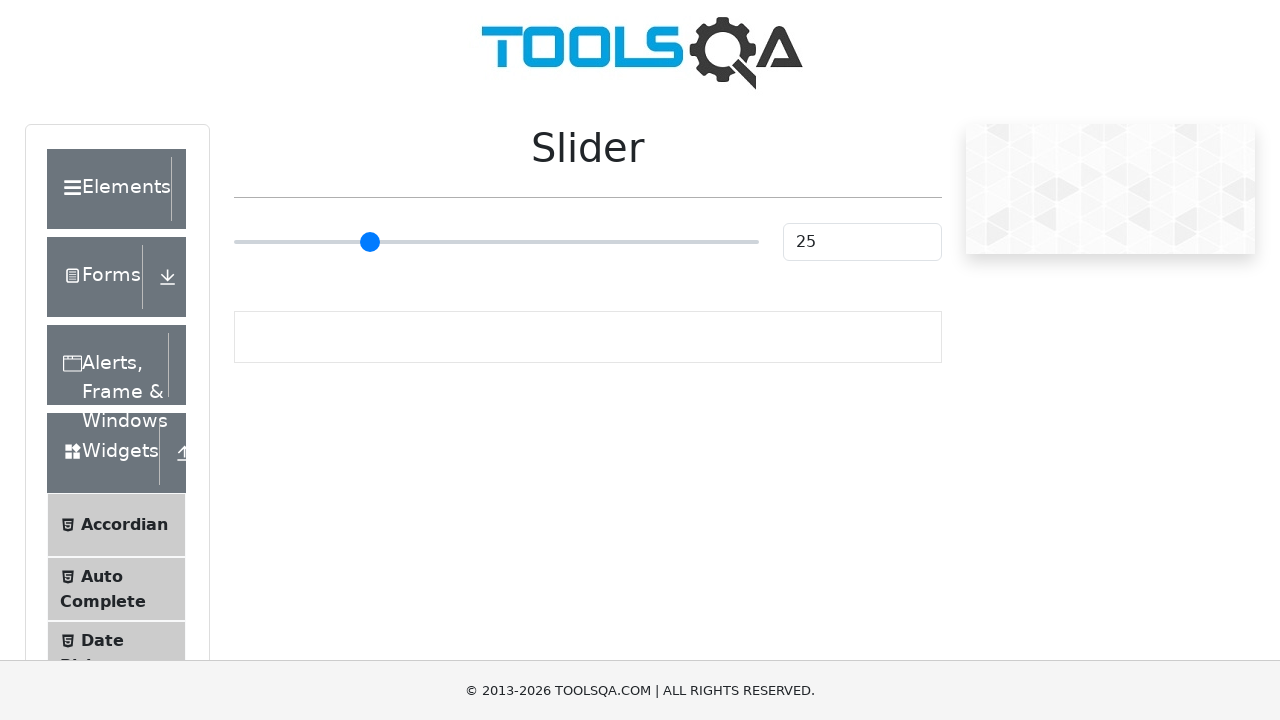

Located slider element
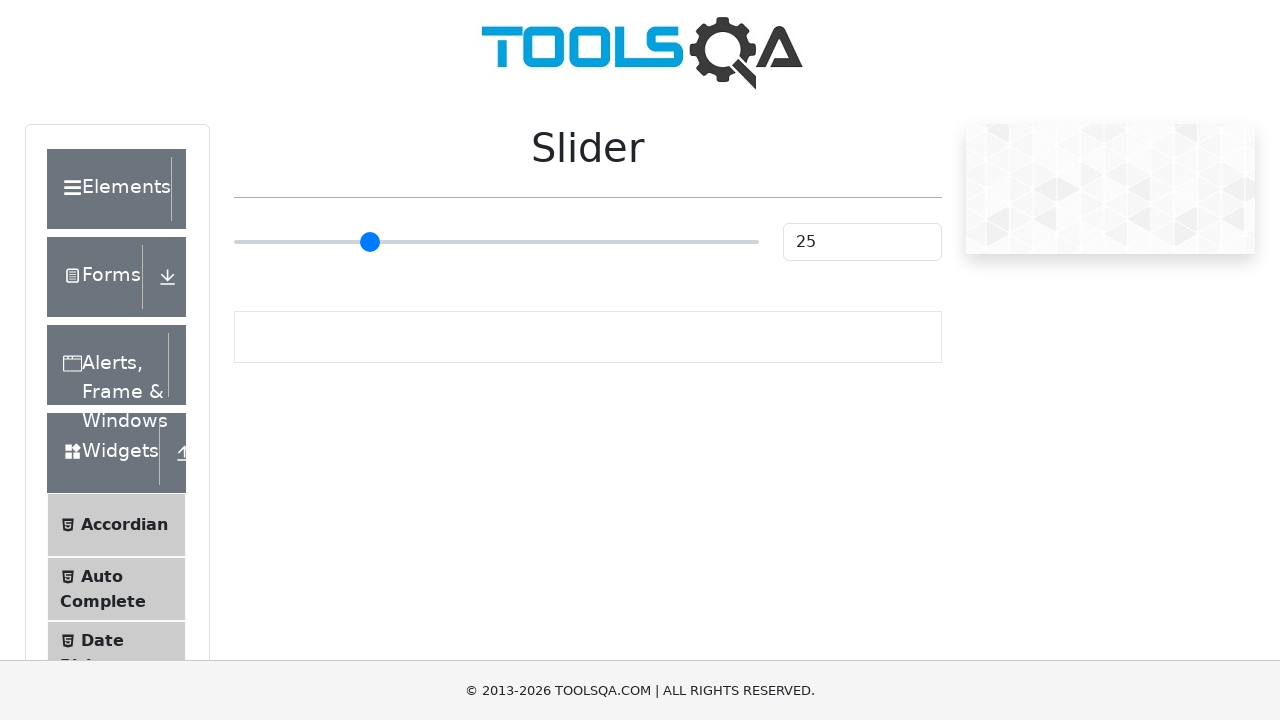

Retrieved slider bounding box dimensions
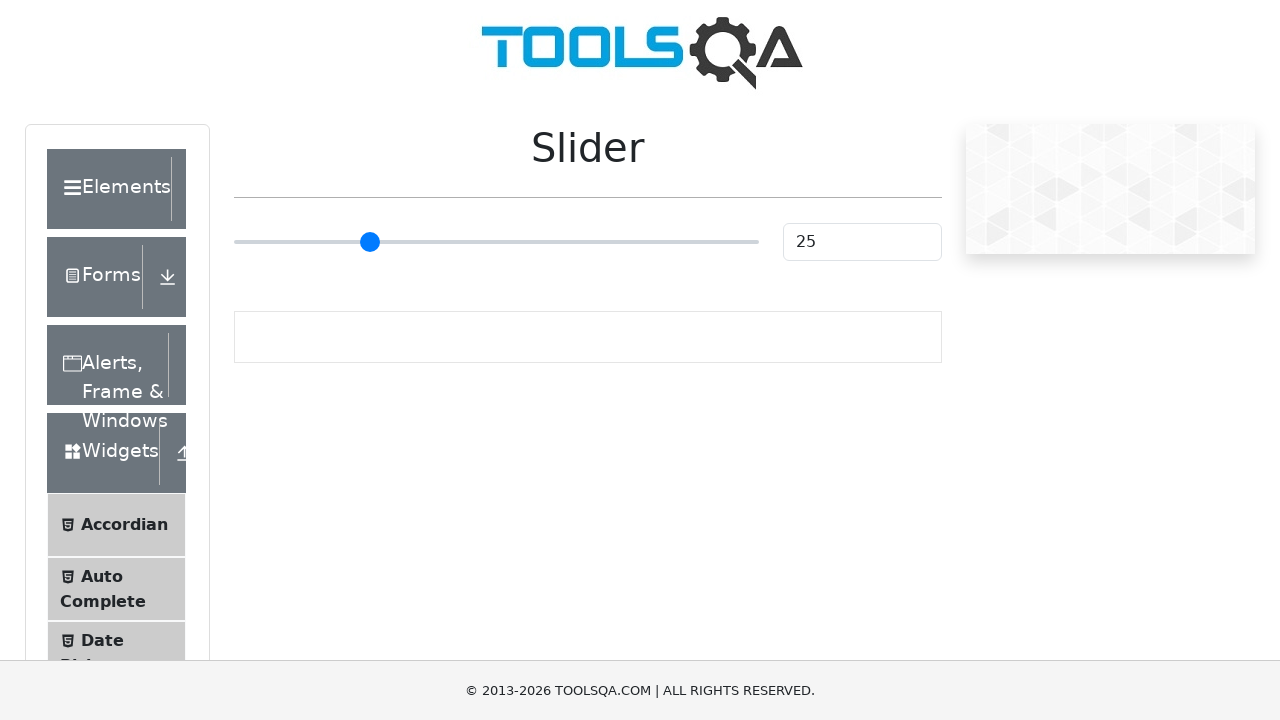

Calculated target position at 49% of slider width
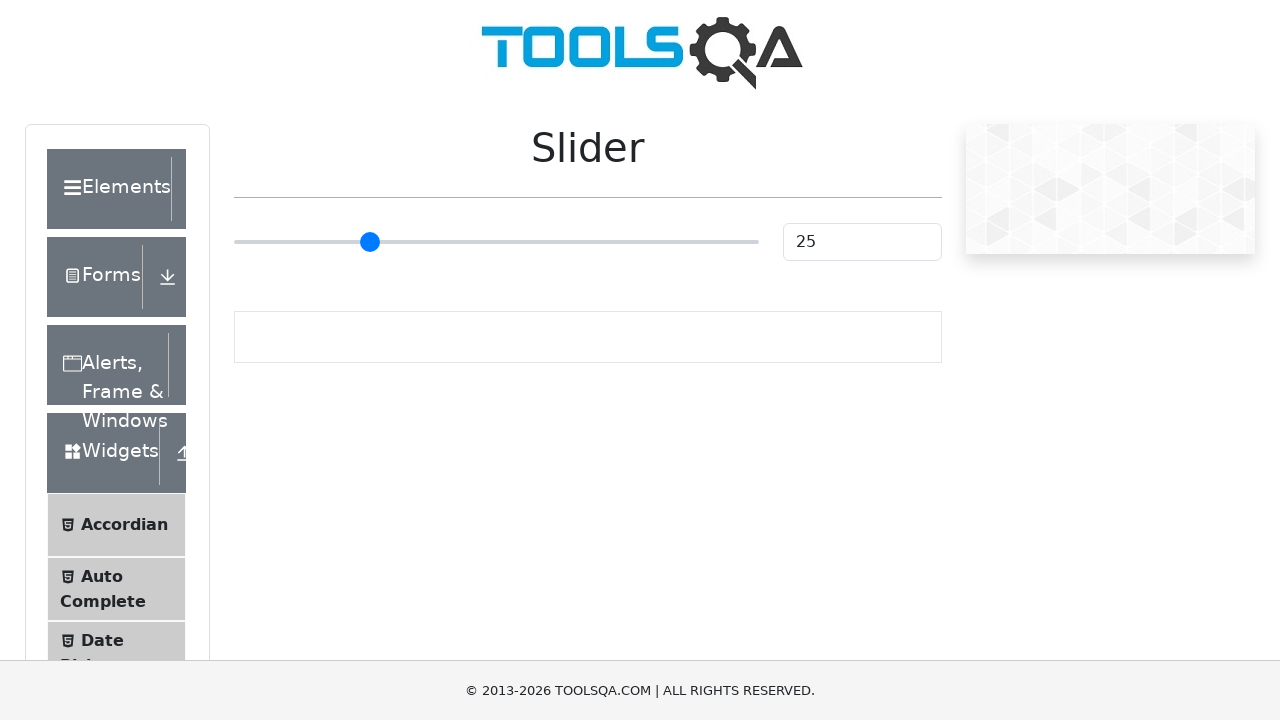

Clicked slider at target position (49%) to set value at (491, 242)
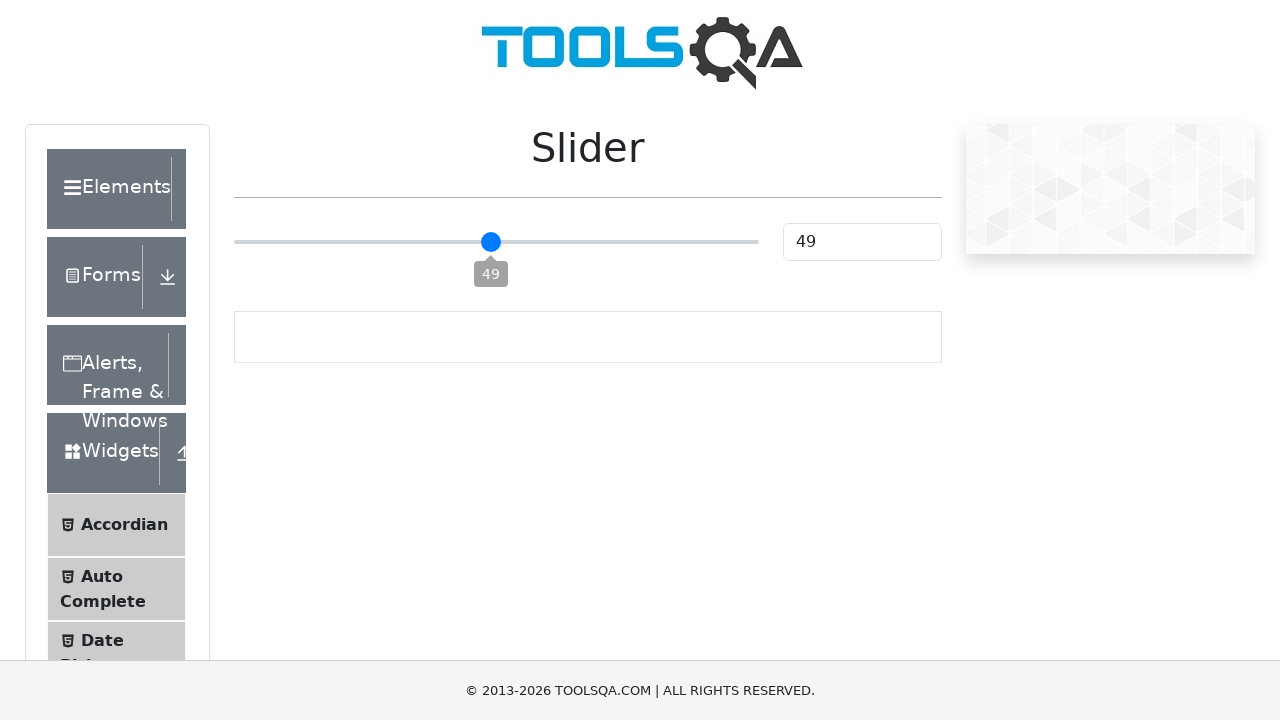

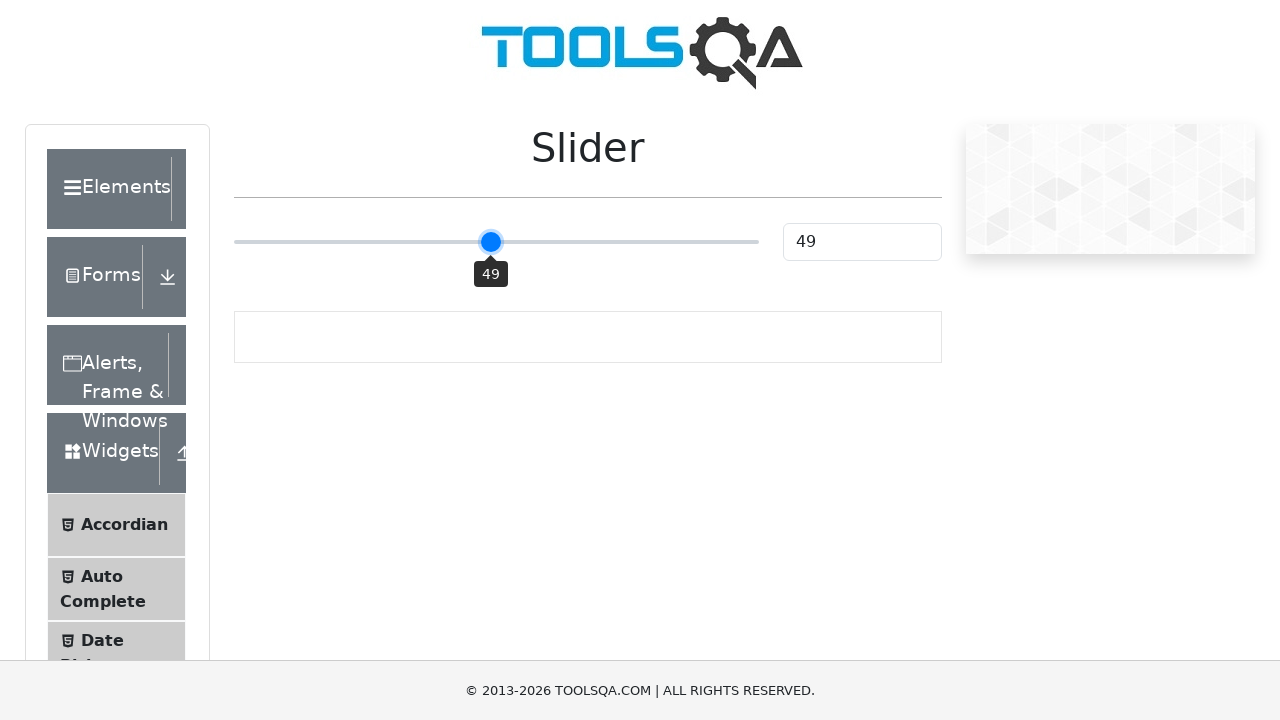